Tests filling a username field in a basic HTML form and submitting it to verify the value is correctly processed

Starting URL: https://testpages.eviltester.com/styled/basic-html-form-test.html

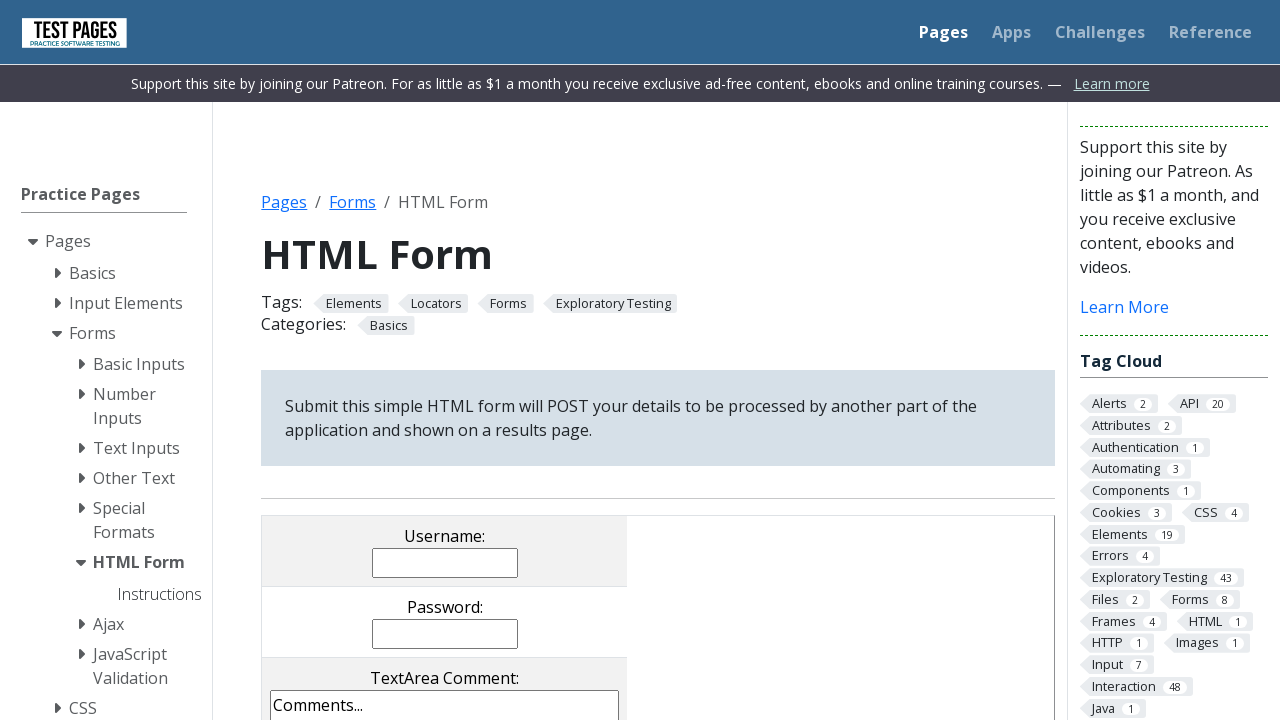

Filled username field with 'Evgeniia' on input[name='username']
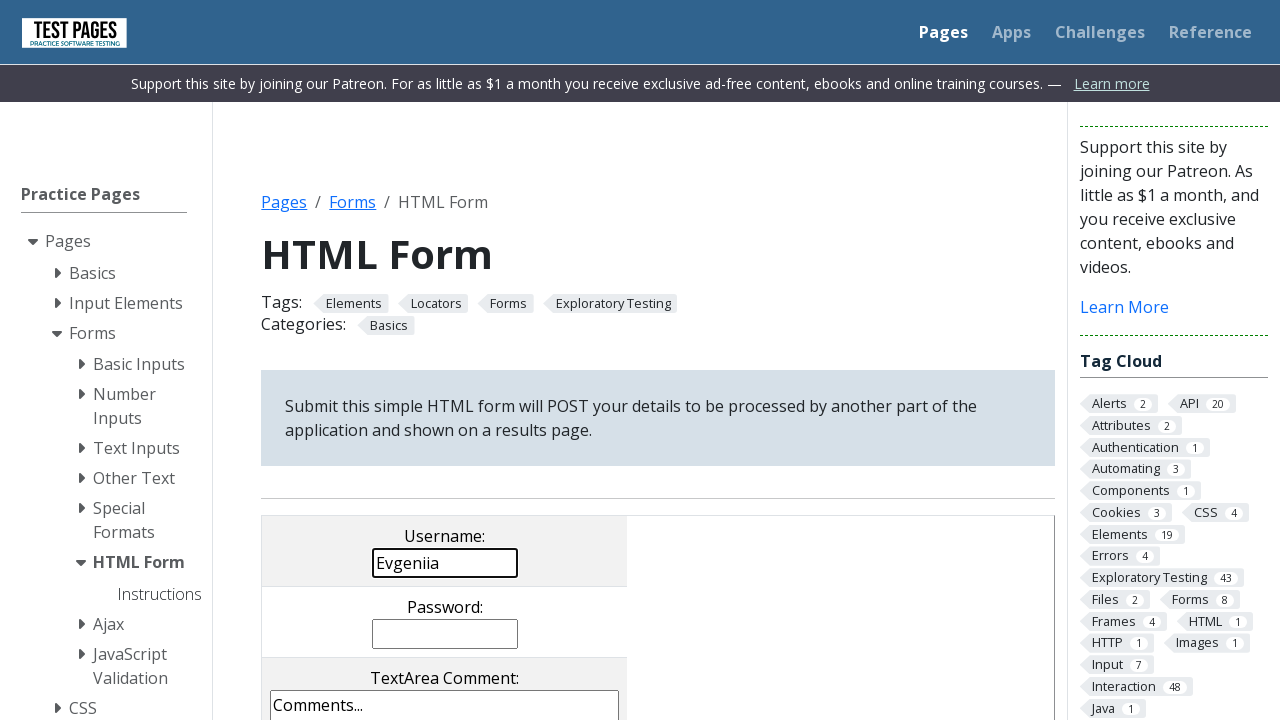

Clicked submit button to submit form at (504, 360) on input[value='submit']
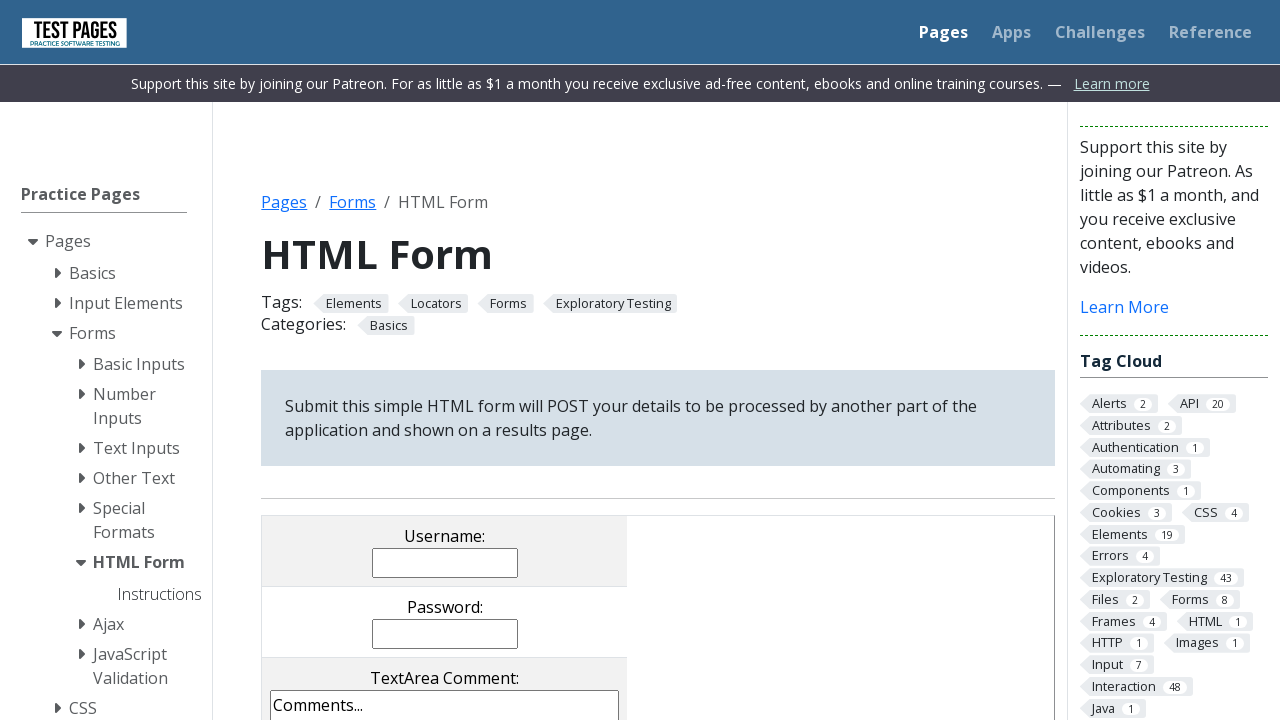

Verified username value is displayed after submission
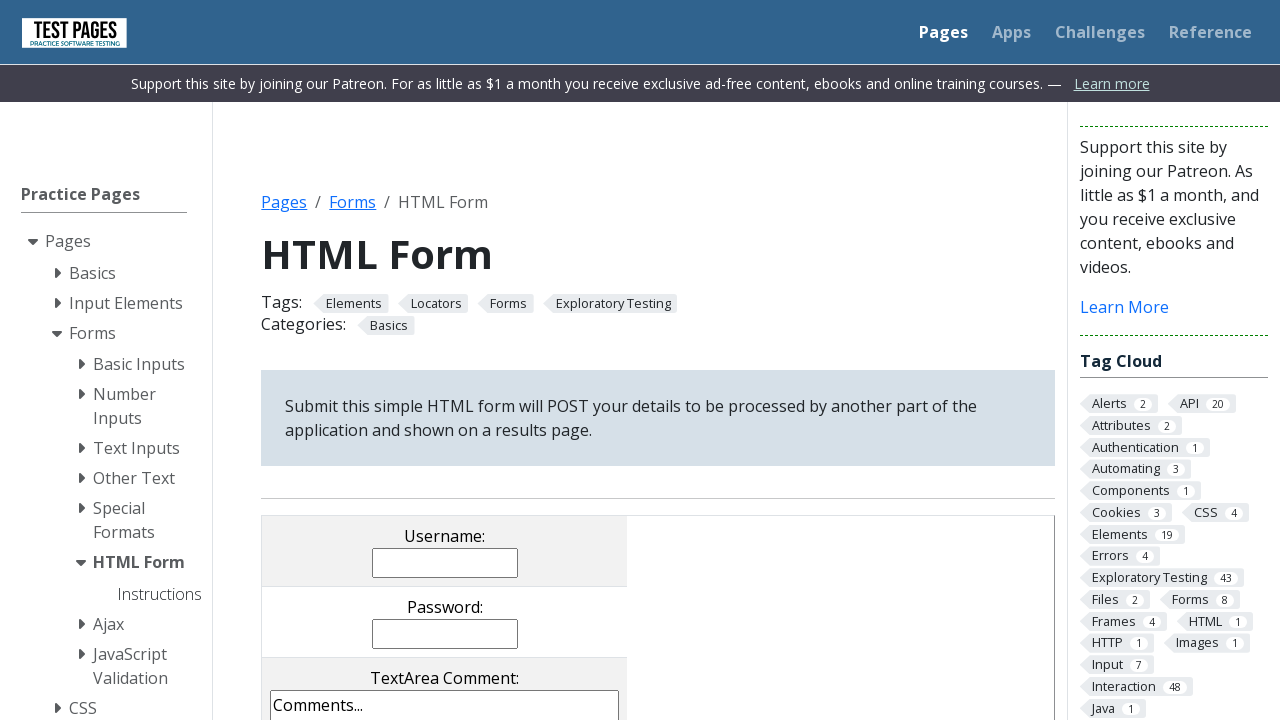

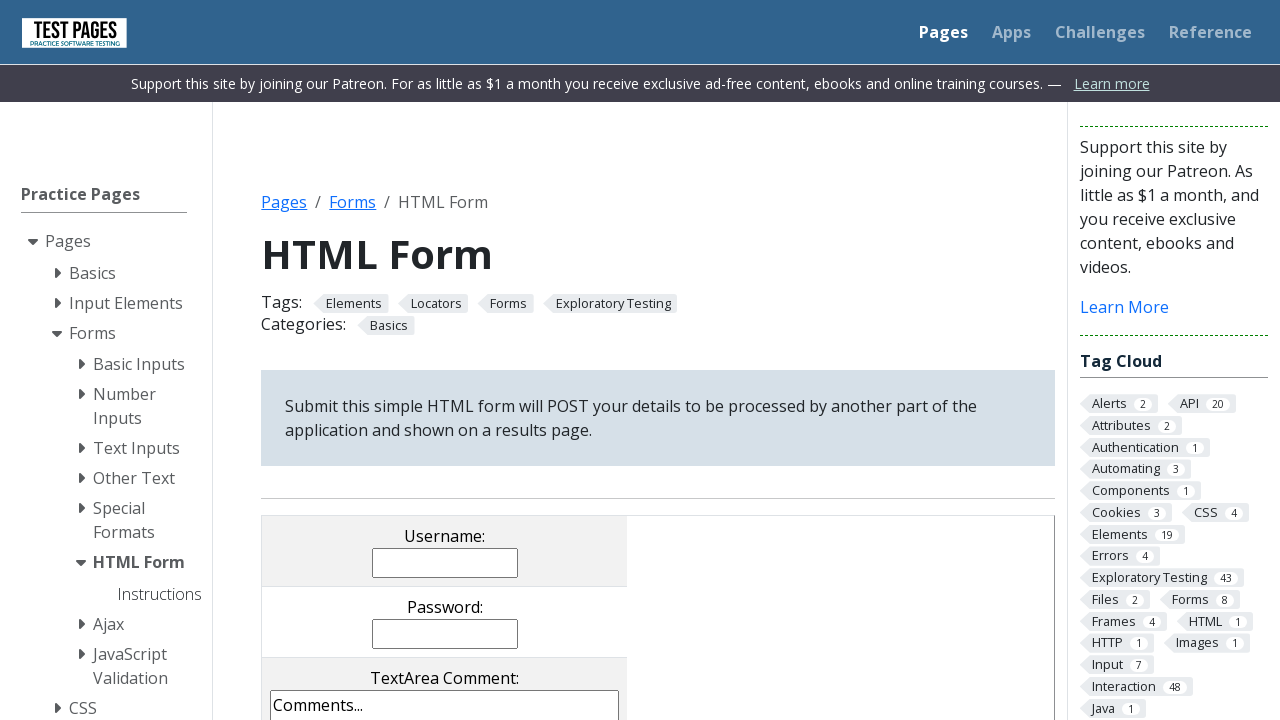